Tests horizontal slider by navigating to the slider page and moving the slider using mouse drag actions

Starting URL: https://the-internet.herokuapp.com/

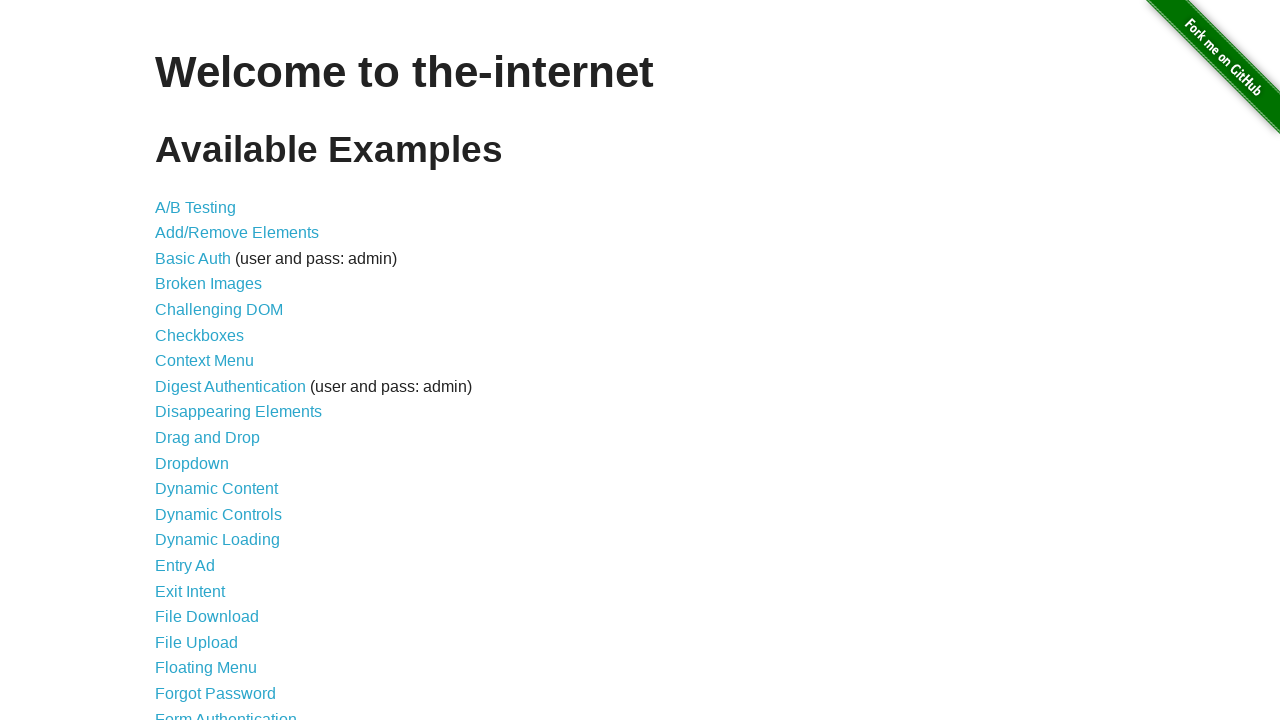

Waited for horizontal slider link to be available
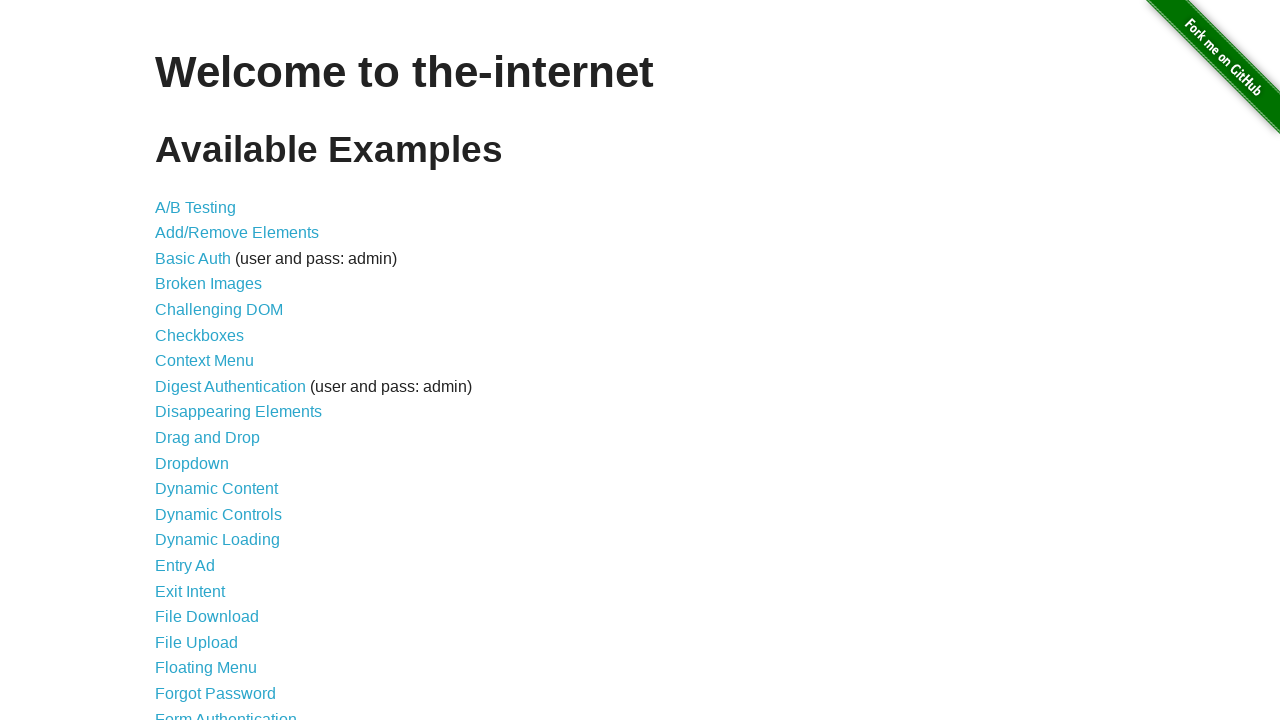

Clicked on horizontal slider link at (214, 361) on a[href='/horizontal_slider']
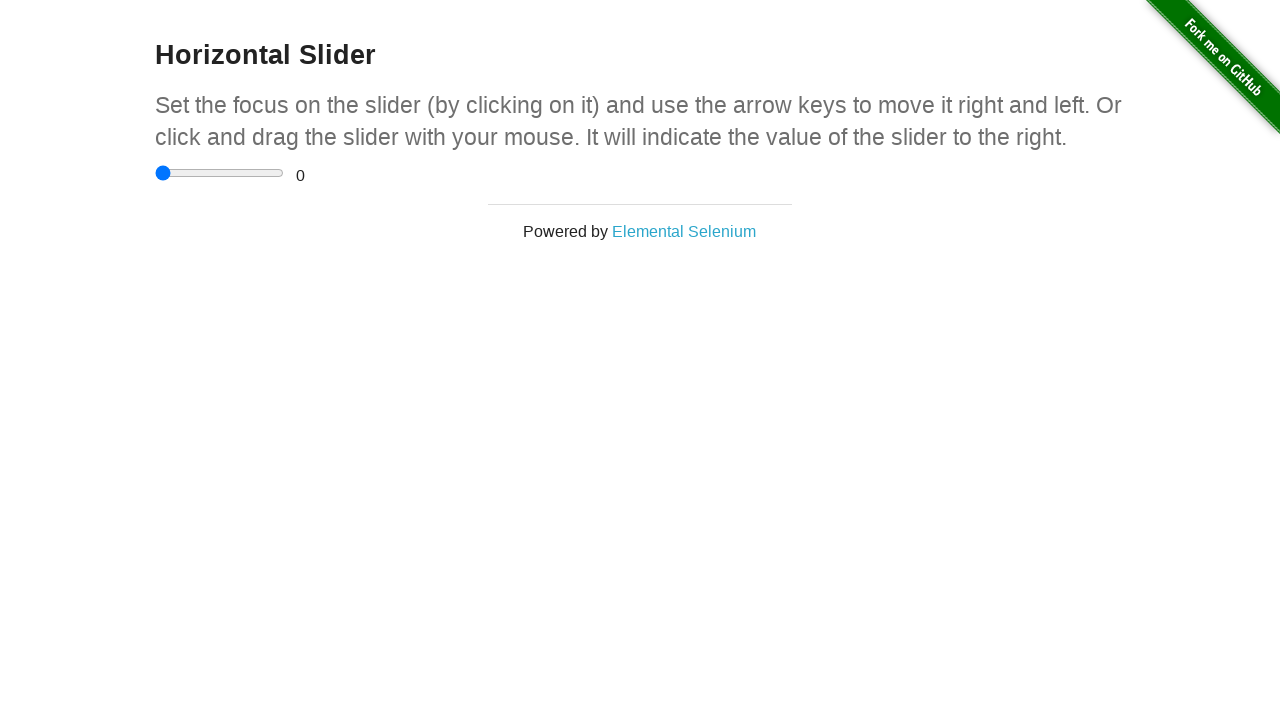

Located the range slider element
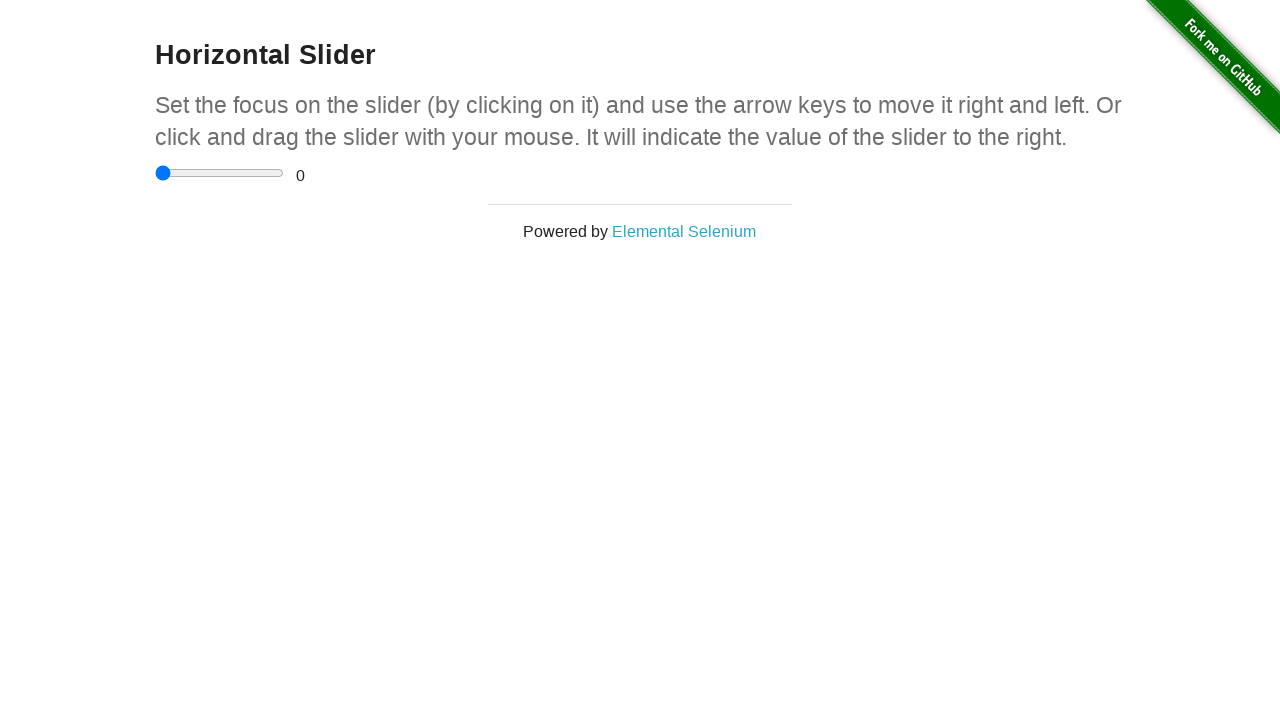

Retrieved bounding box coordinates of the slider
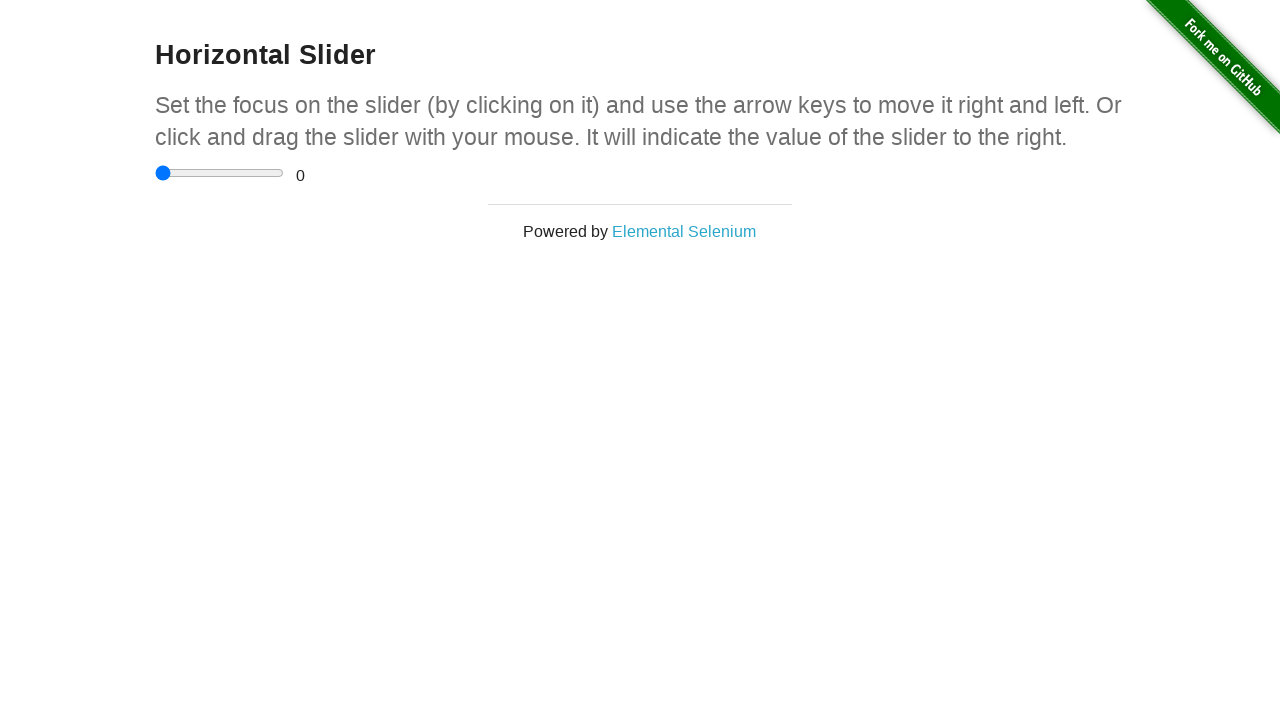

Moved mouse to starting position on slider at (165, 173)
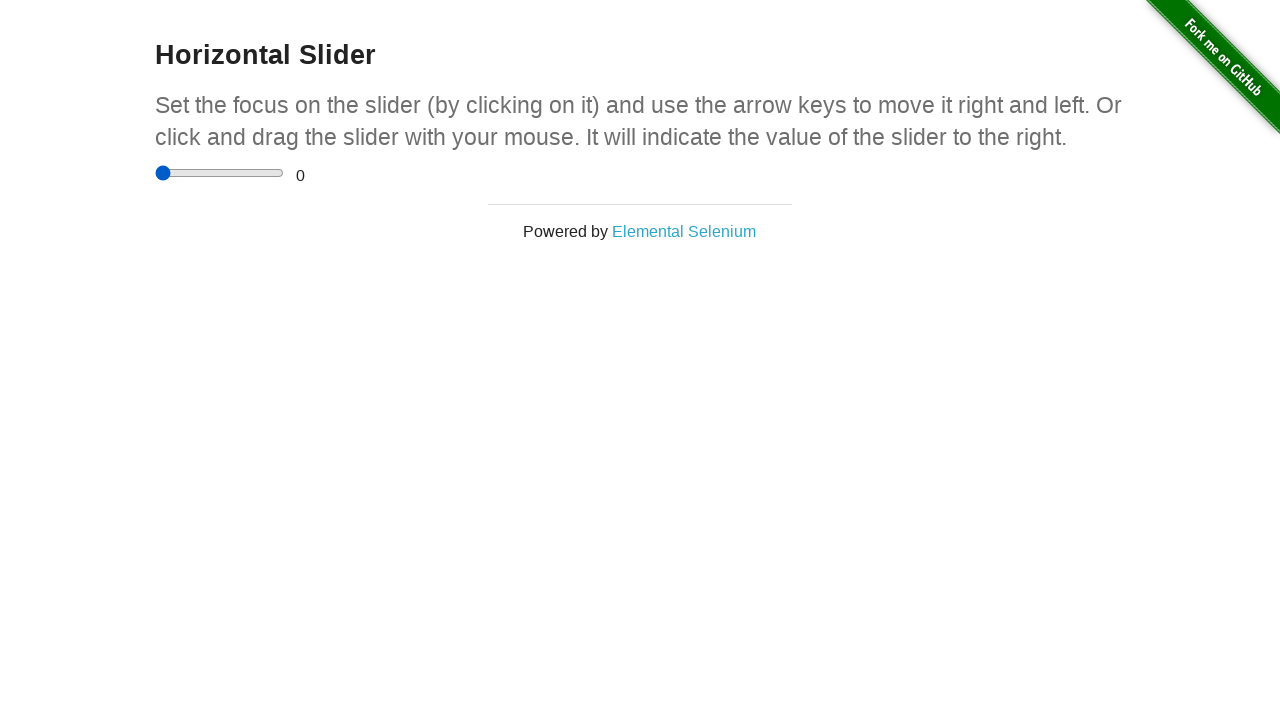

Pressed down mouse button to start drag at (165, 173)
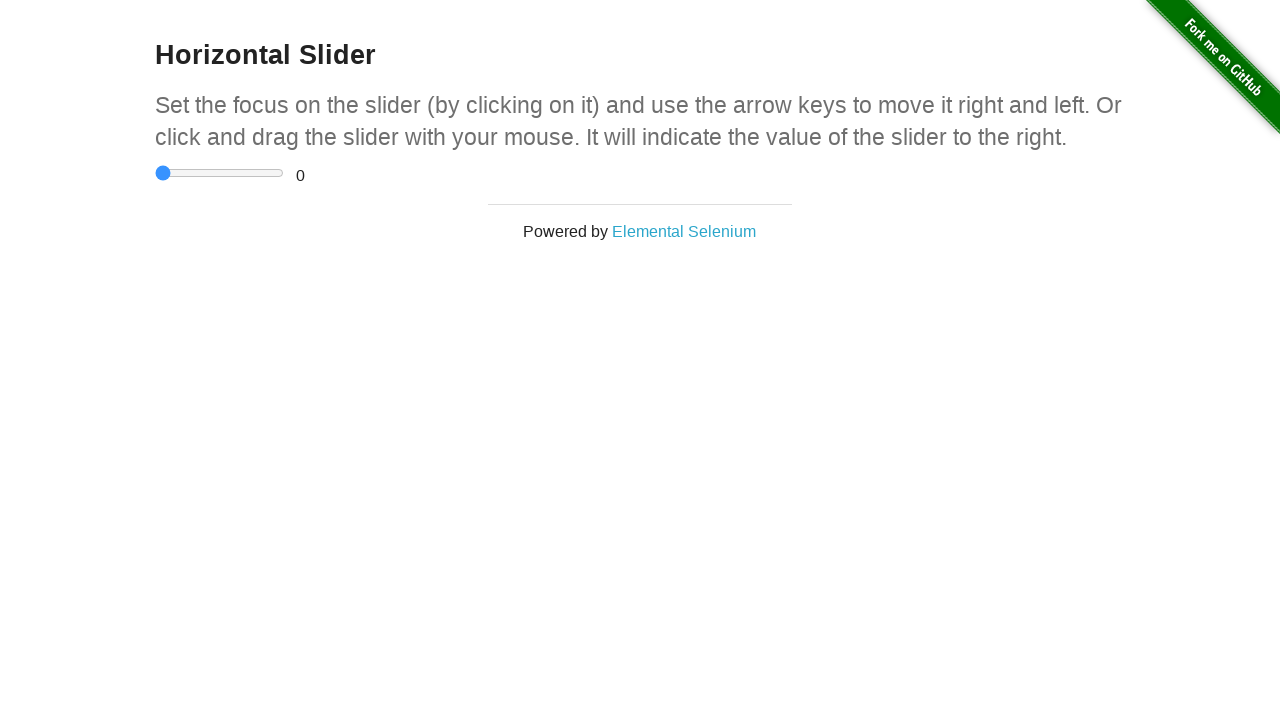

Dragged mouse to middle of slider at (220, 173)
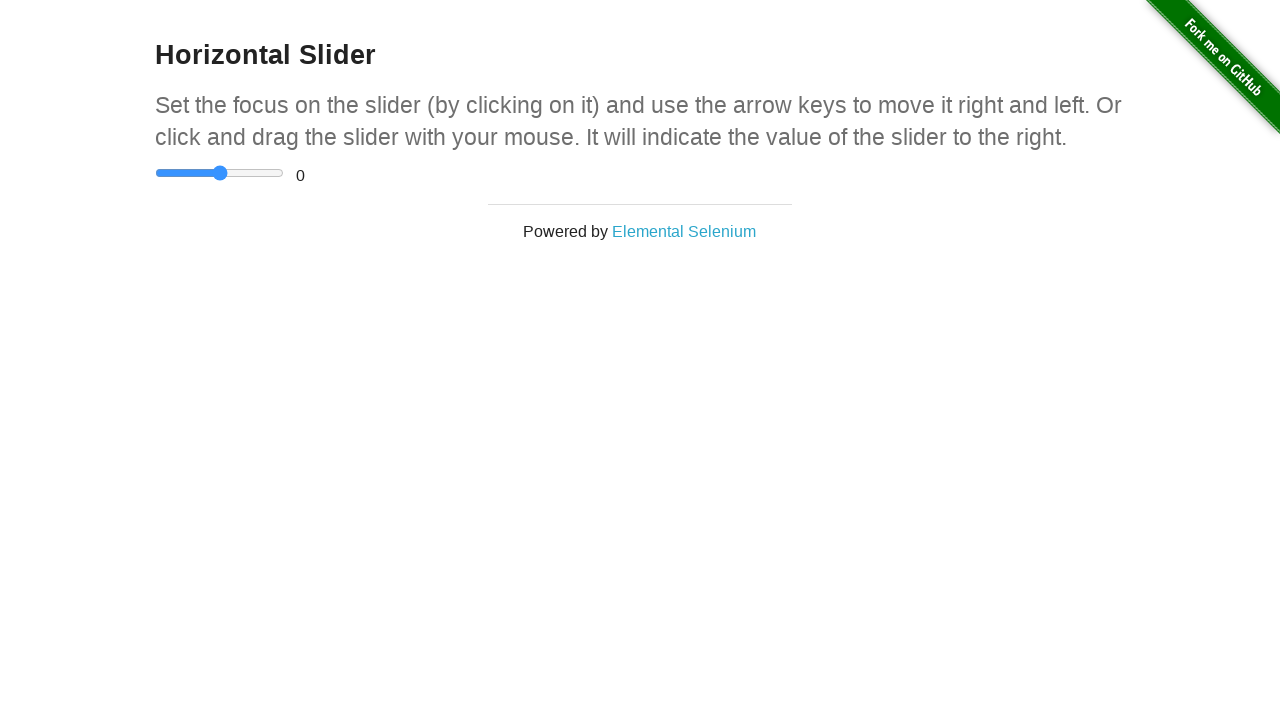

Released mouse button to complete drag at (220, 173)
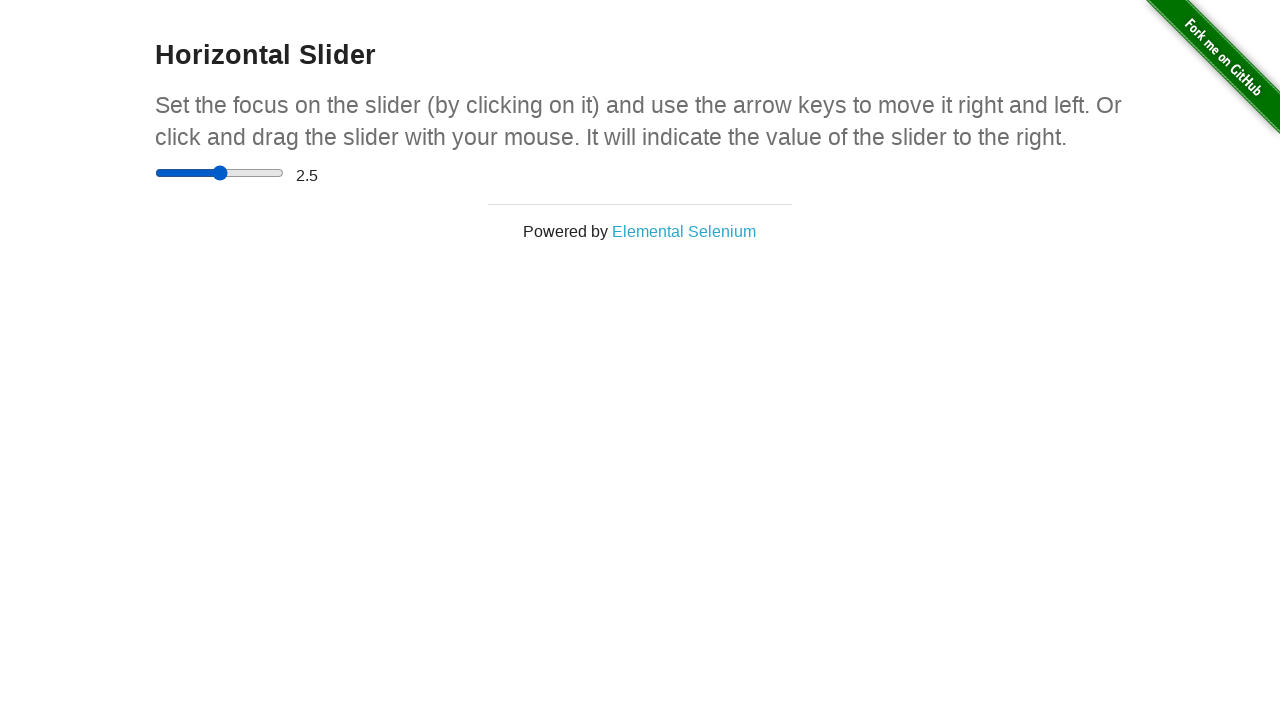

Verified that range value element is present after slider movement
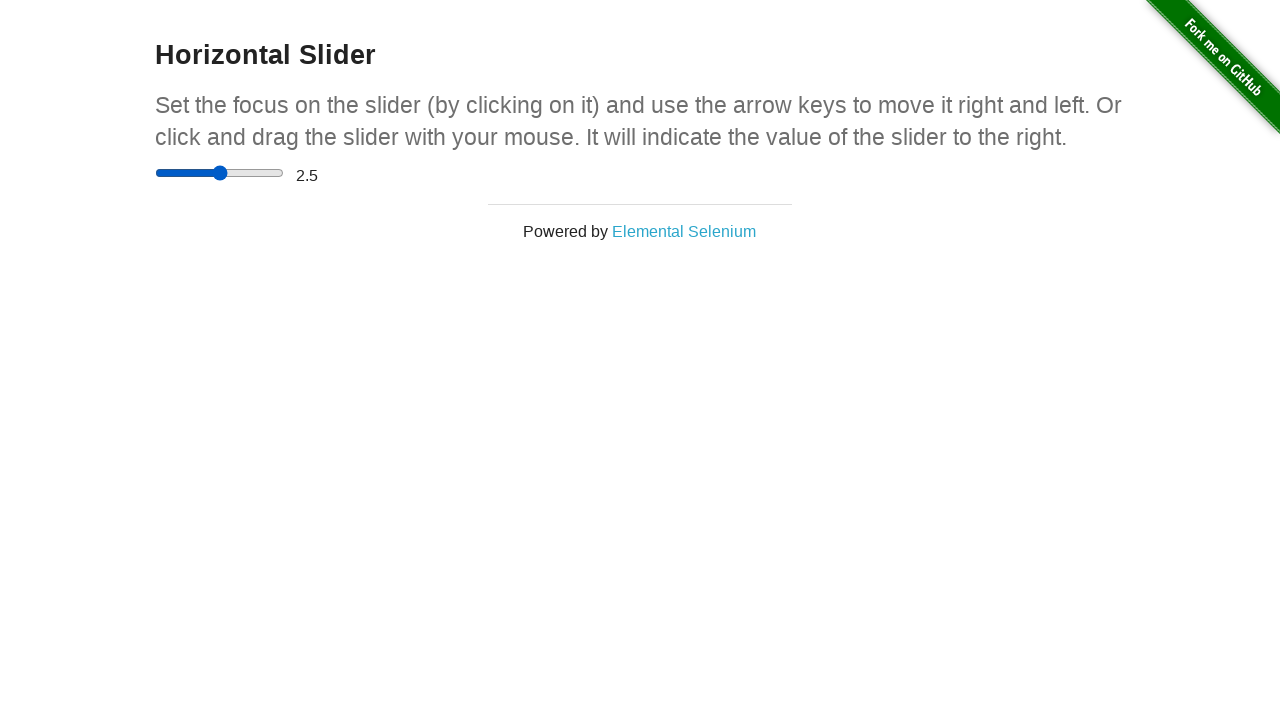

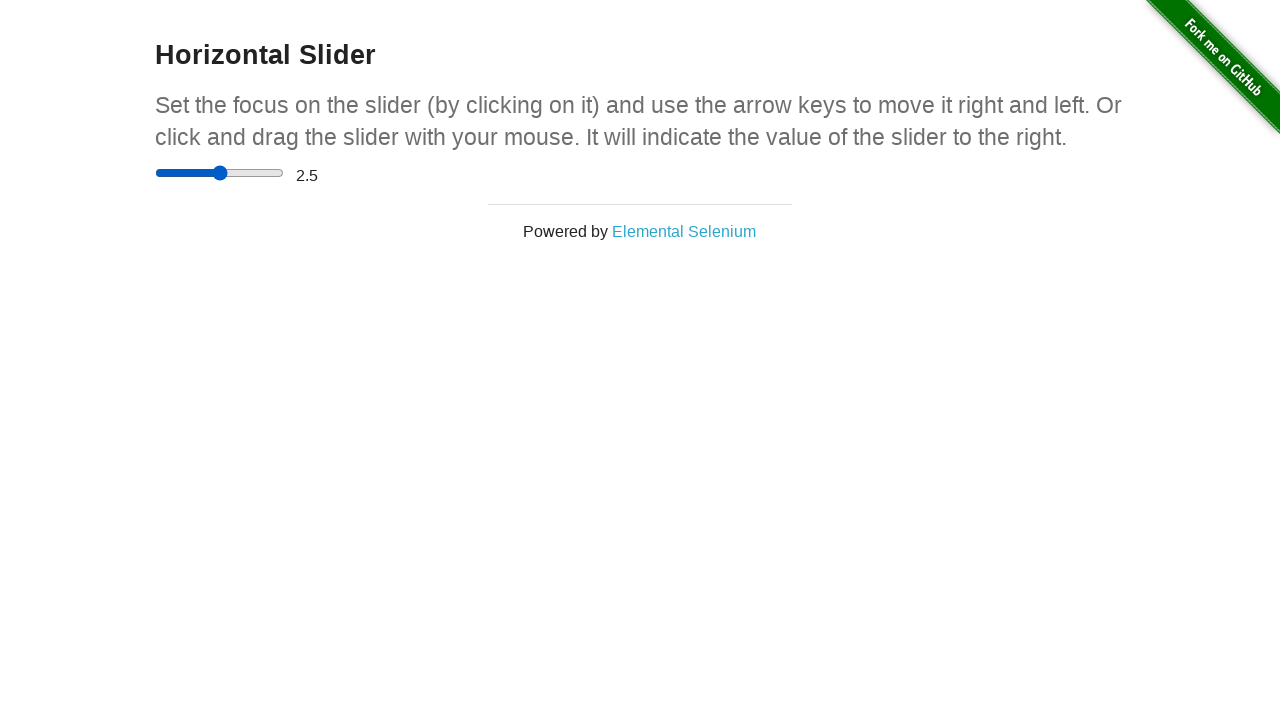